Tests the practice form by filling in the first name field with a sample value

Starting URL: https://demoqa.com/automation-practice-form

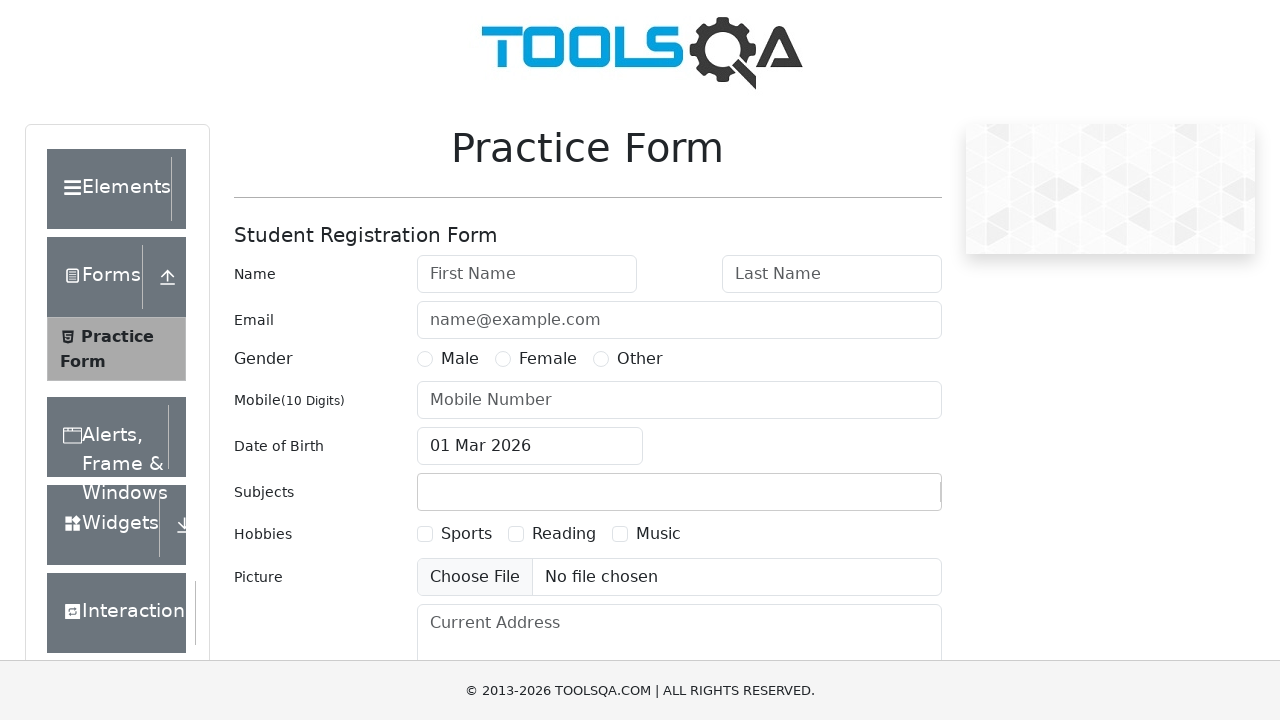

Filled first name field with 'John' on #firstName
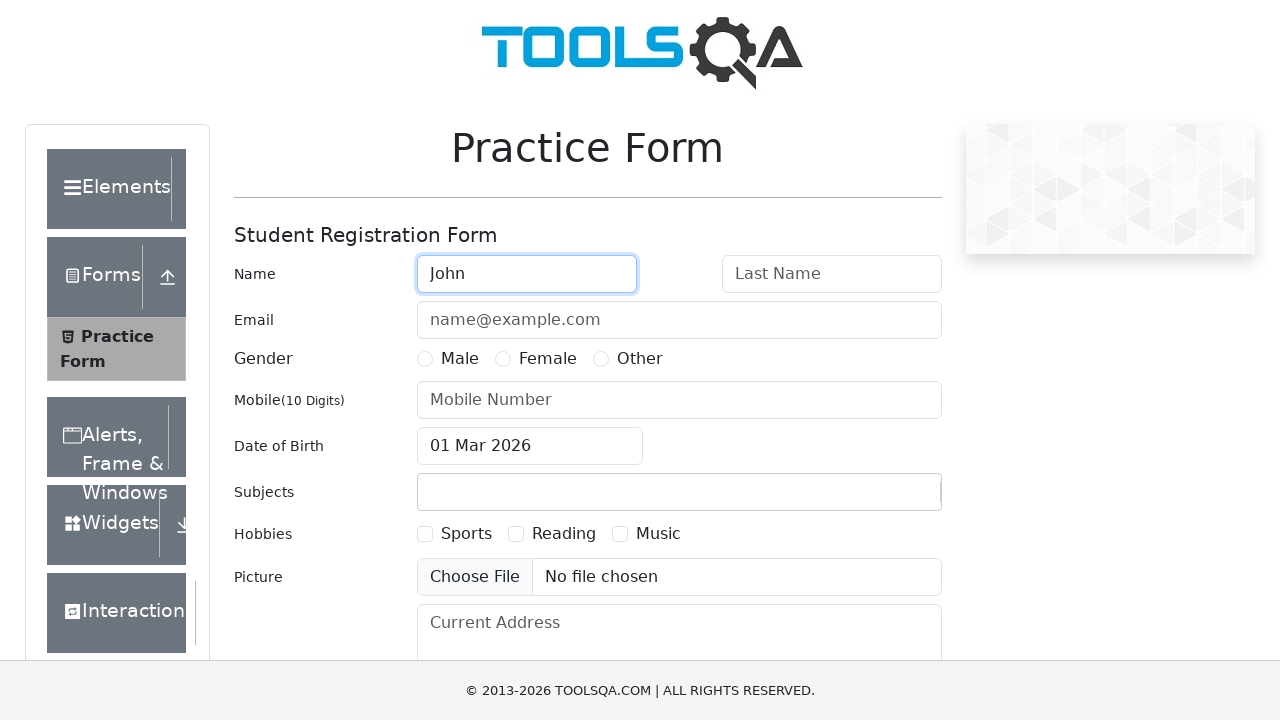

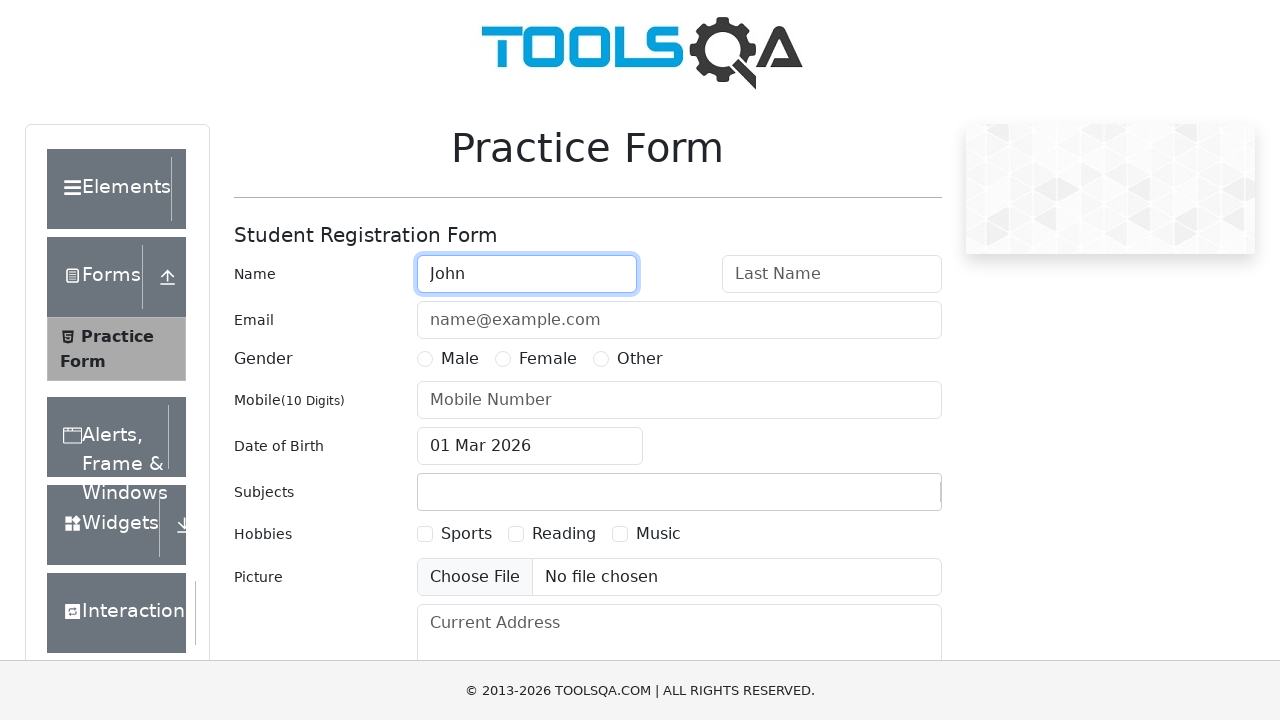